Tests the text input functionality by entering a new button name in the input field and clicking the button to update its text

Starting URL: http://uitestingplayground.com/textinput

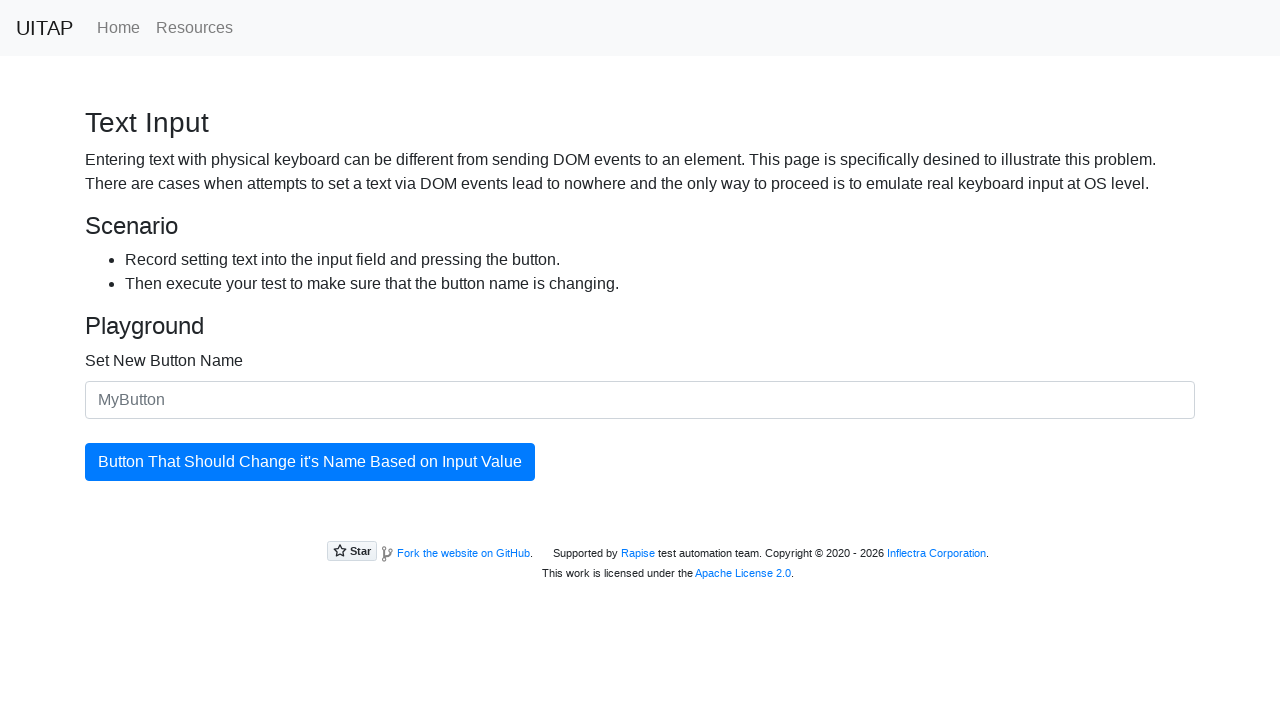

Entered 'MyNewButton' in the text input field on #newButtonName
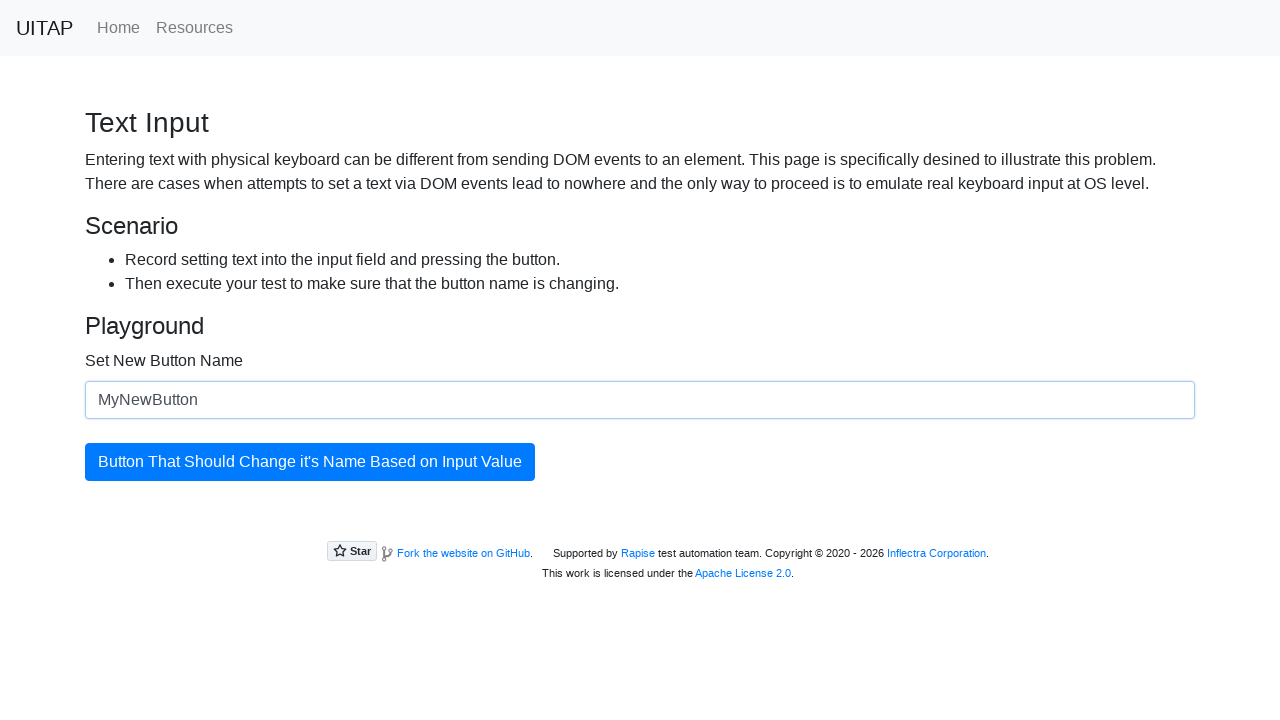

Clicked the button to update its name at (310, 462) on #updatingButton
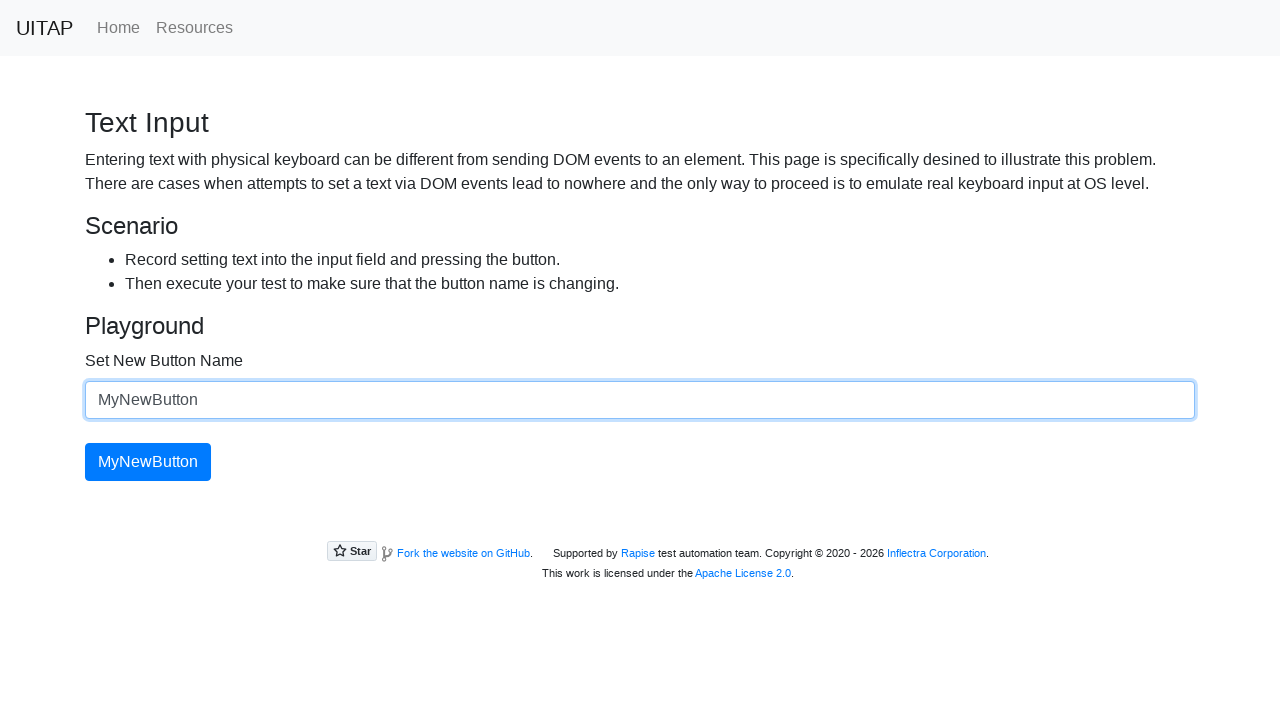

Verified the button text was updated to 'MyNewButton'
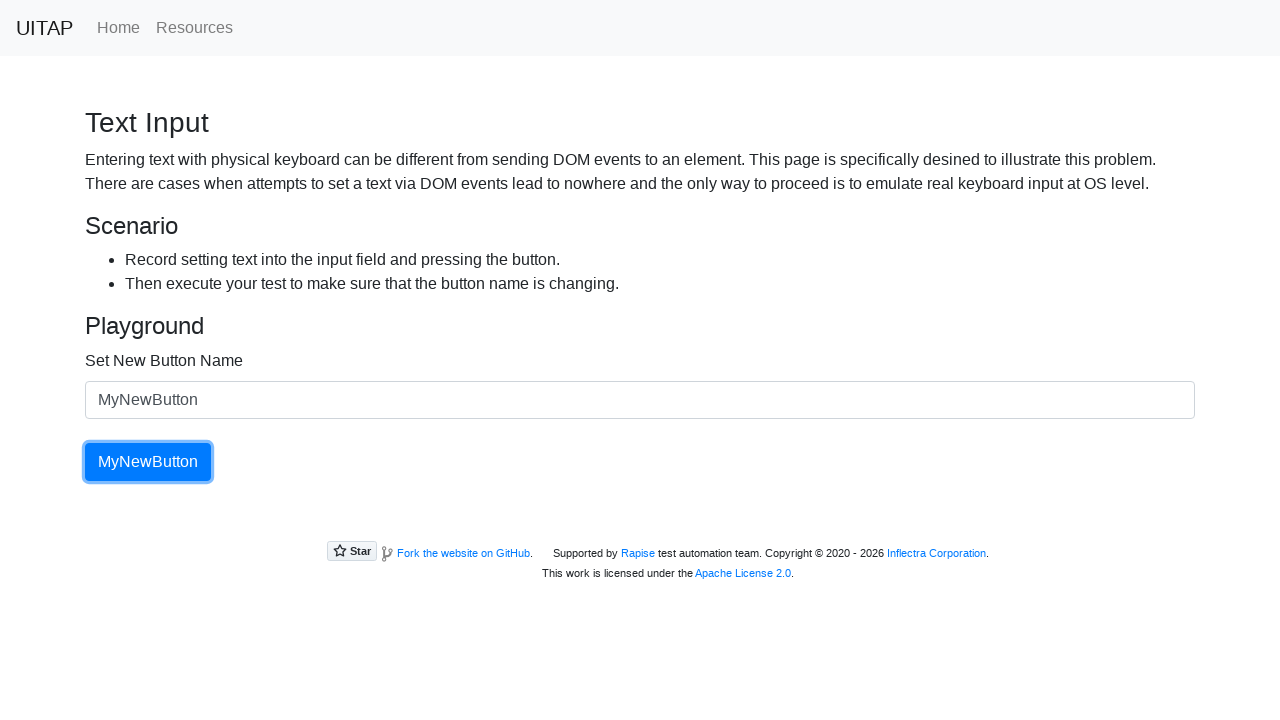

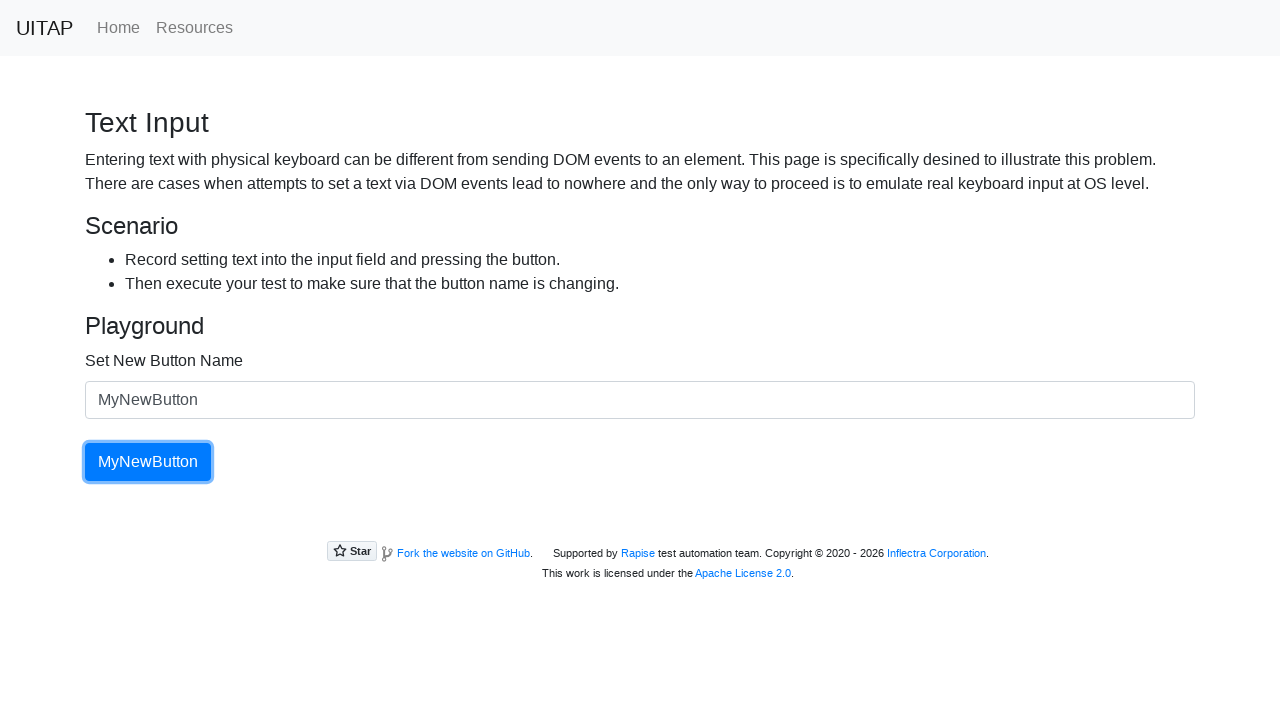